Navigates to a JPL Space page and clicks a button to view the full-size featured image

Starting URL: https://data-class-jpl-space.s3.amazonaws.com/JPL_Space/index.html

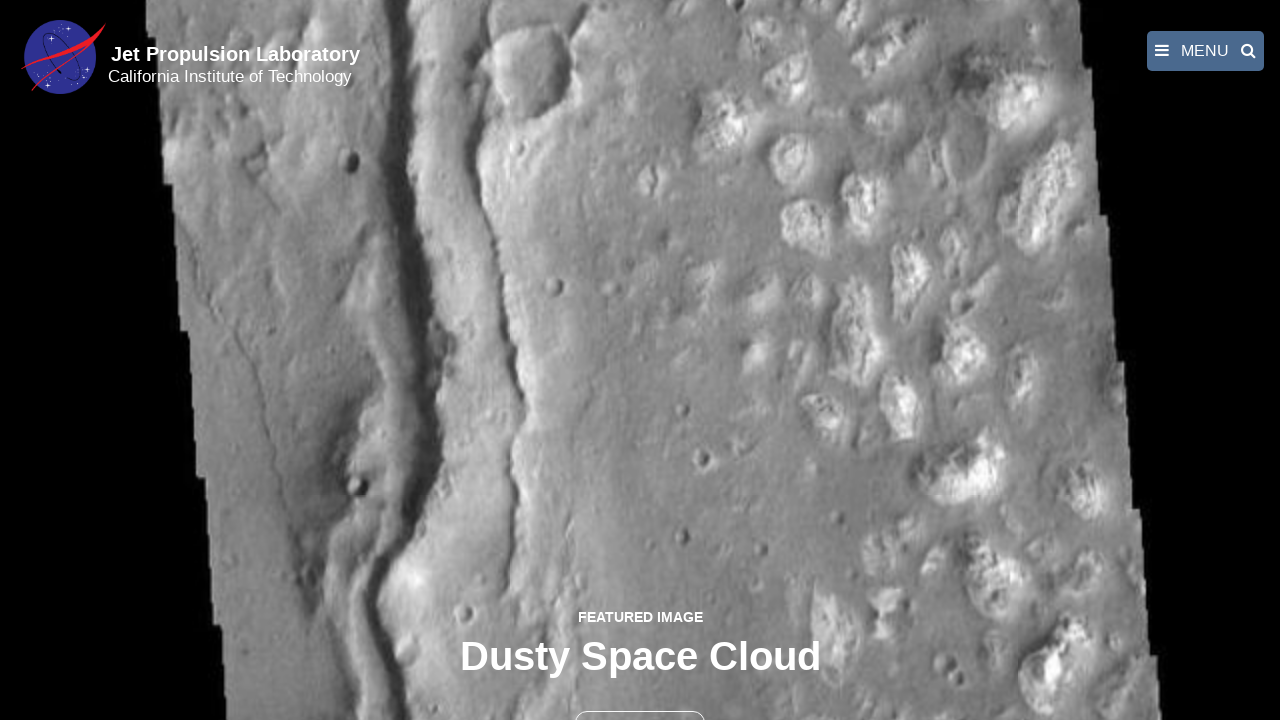

Navigated to JPL Space page
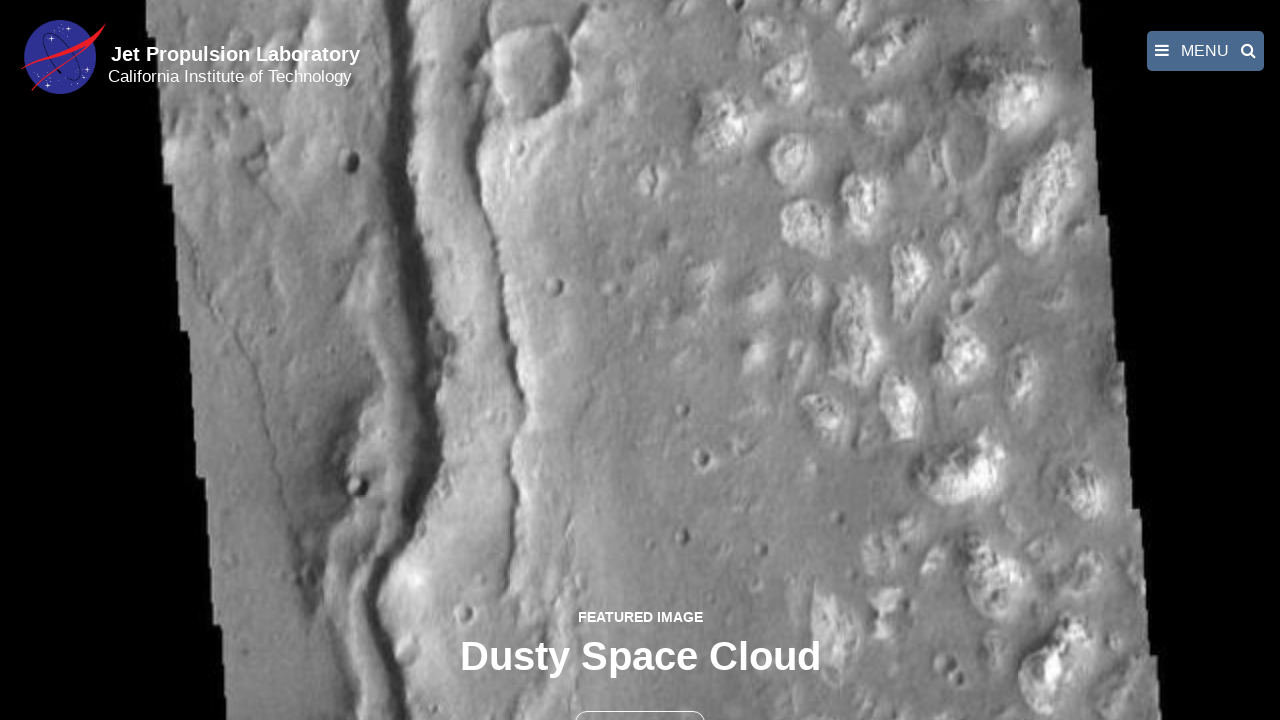

Clicked the second button to view full-size featured image at (640, 699) on button >> nth=1
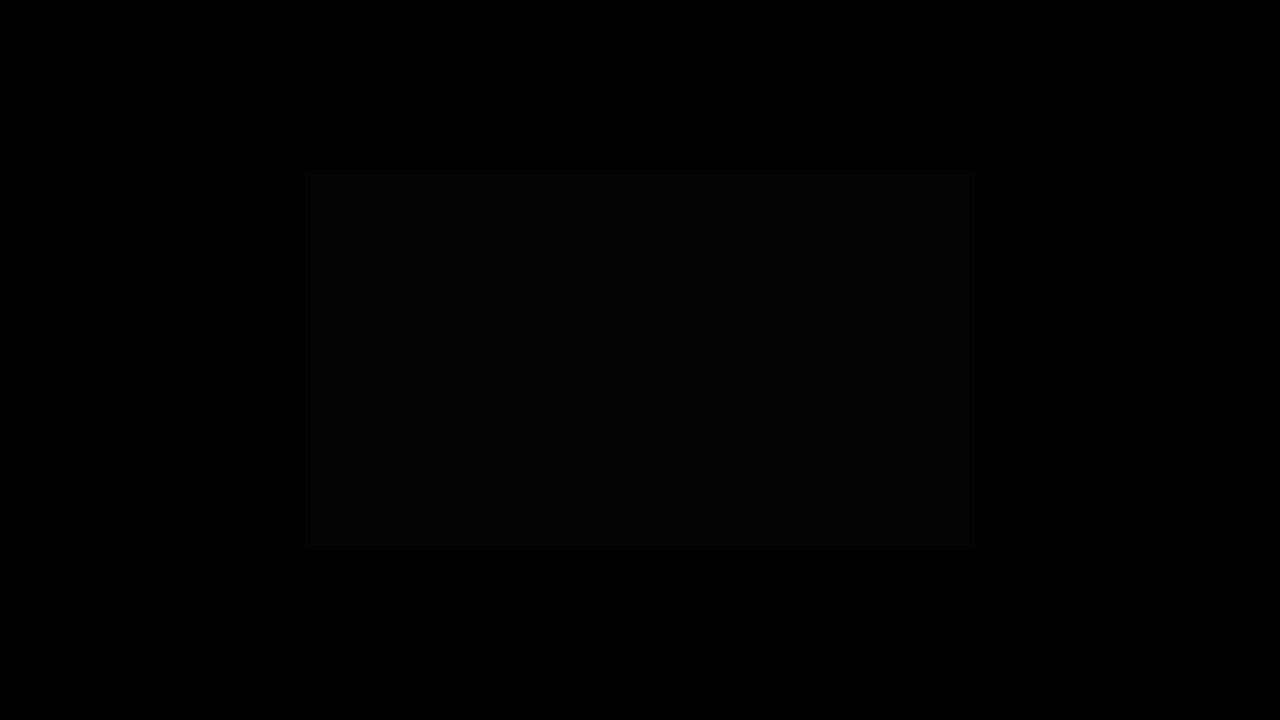

Full-size featured image displayed in fancybox
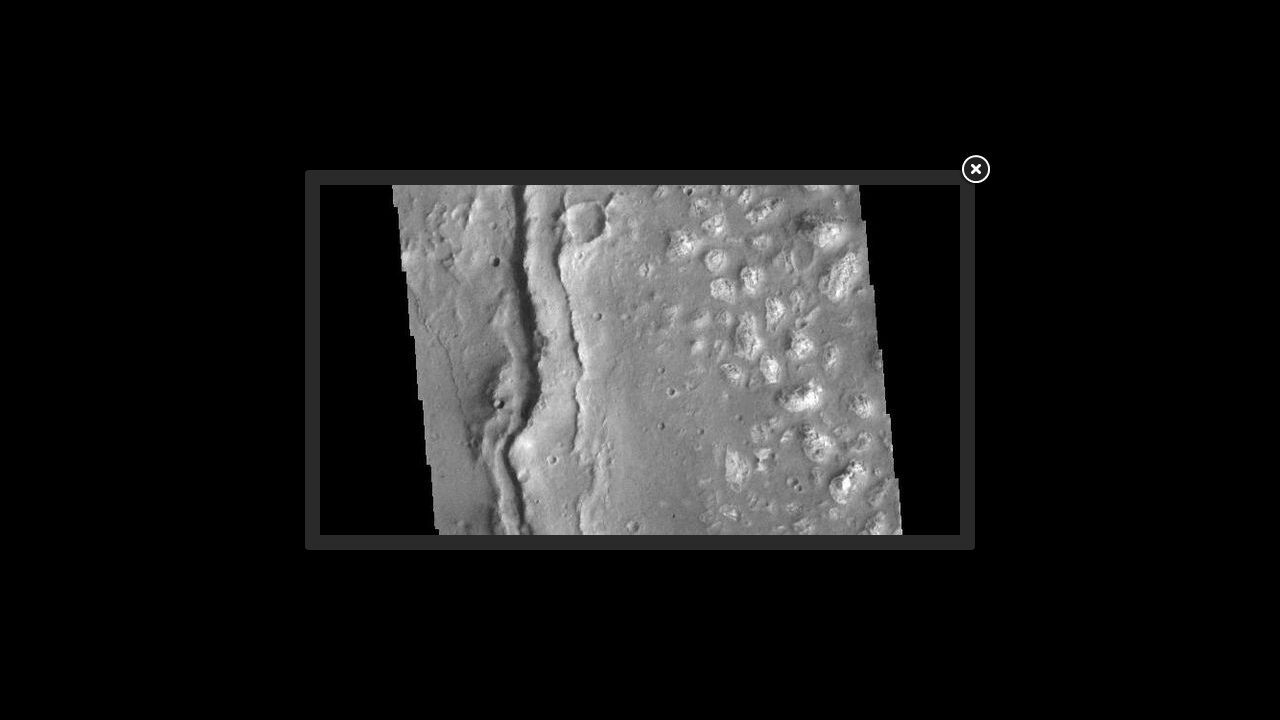

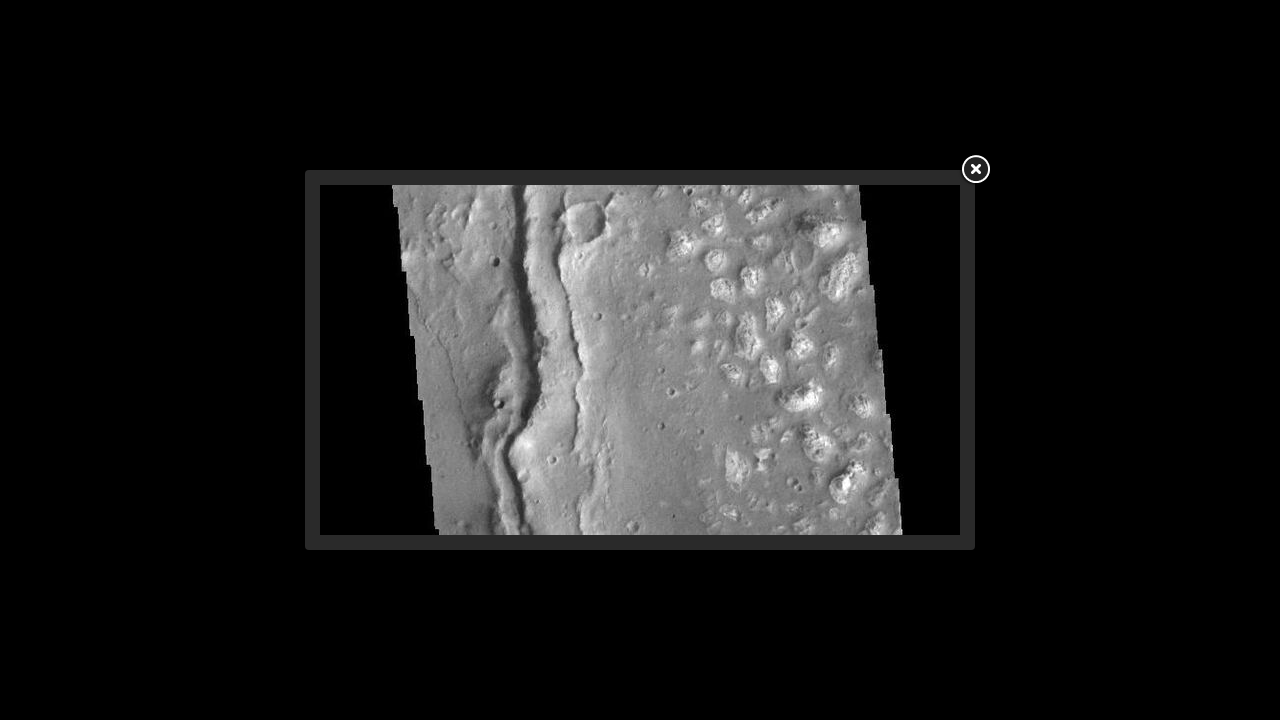